Selects departure and return dates on Delta Airlines calendar by navigating through months and clicking specific dates

Starting URL: https://www.delta.com/

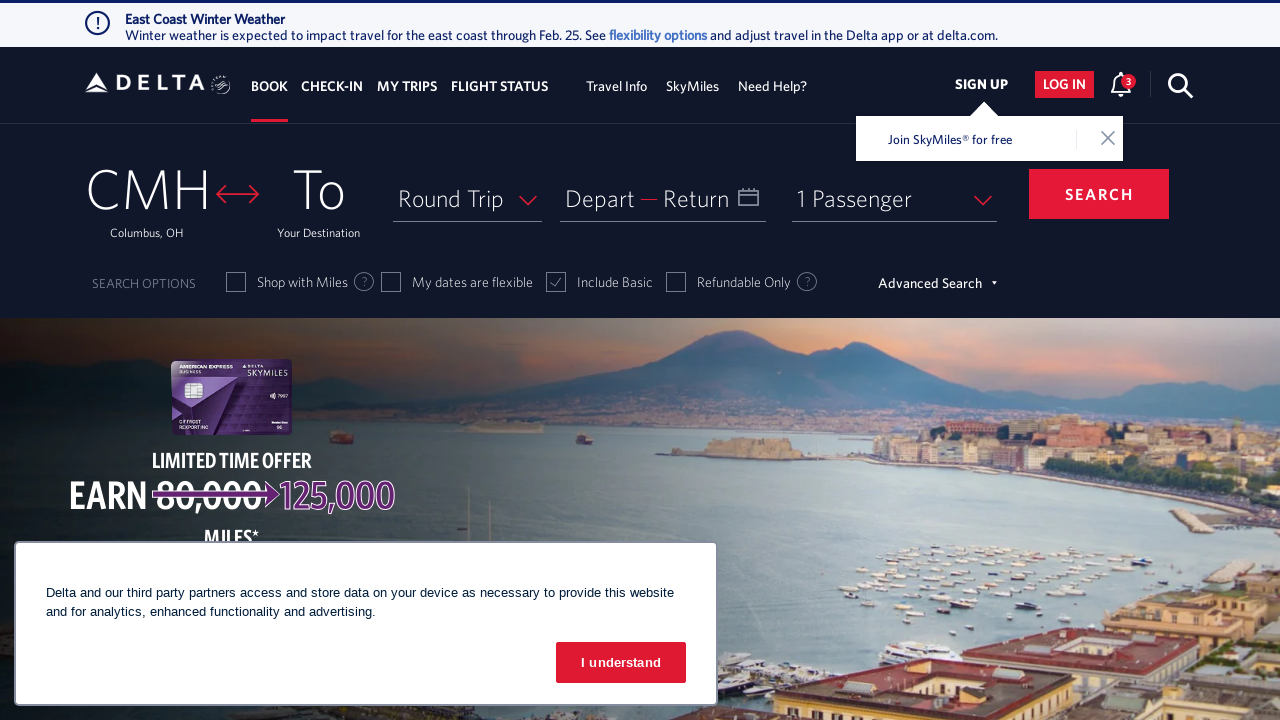

Clicked departure date input to open calendar at (663, 198) on #input_departureDate_1
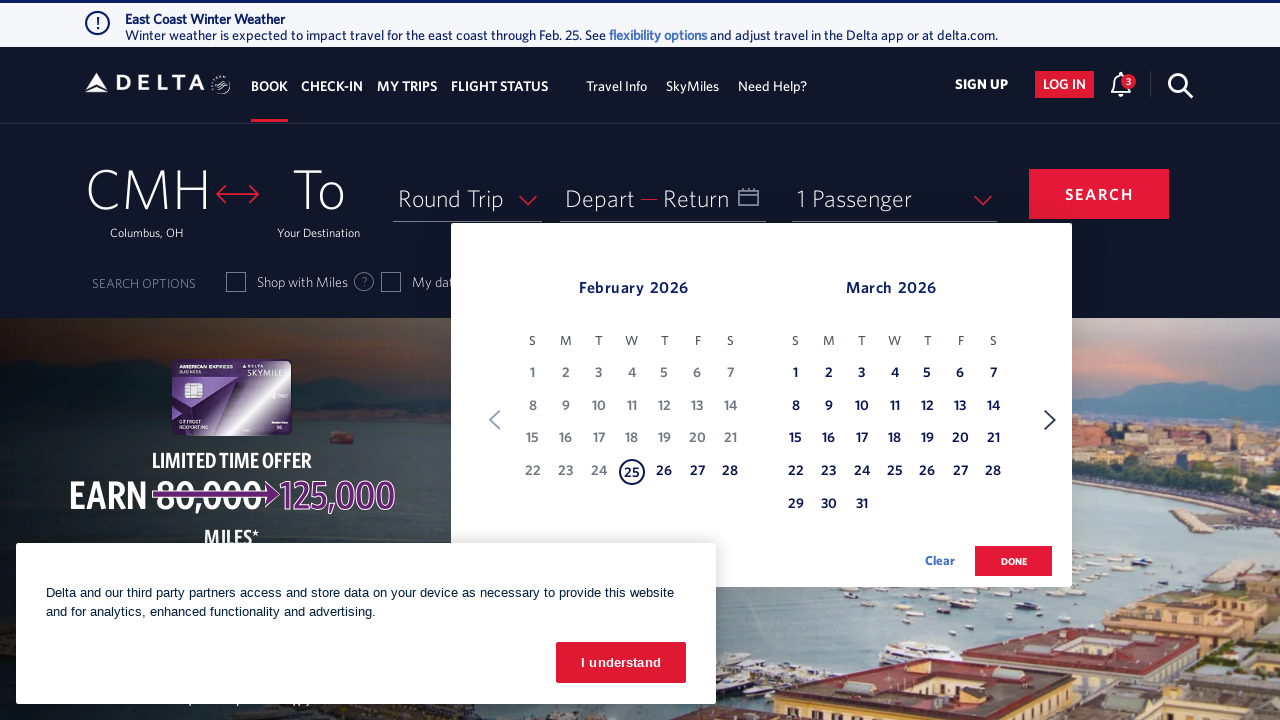

Retrieved current departure month text
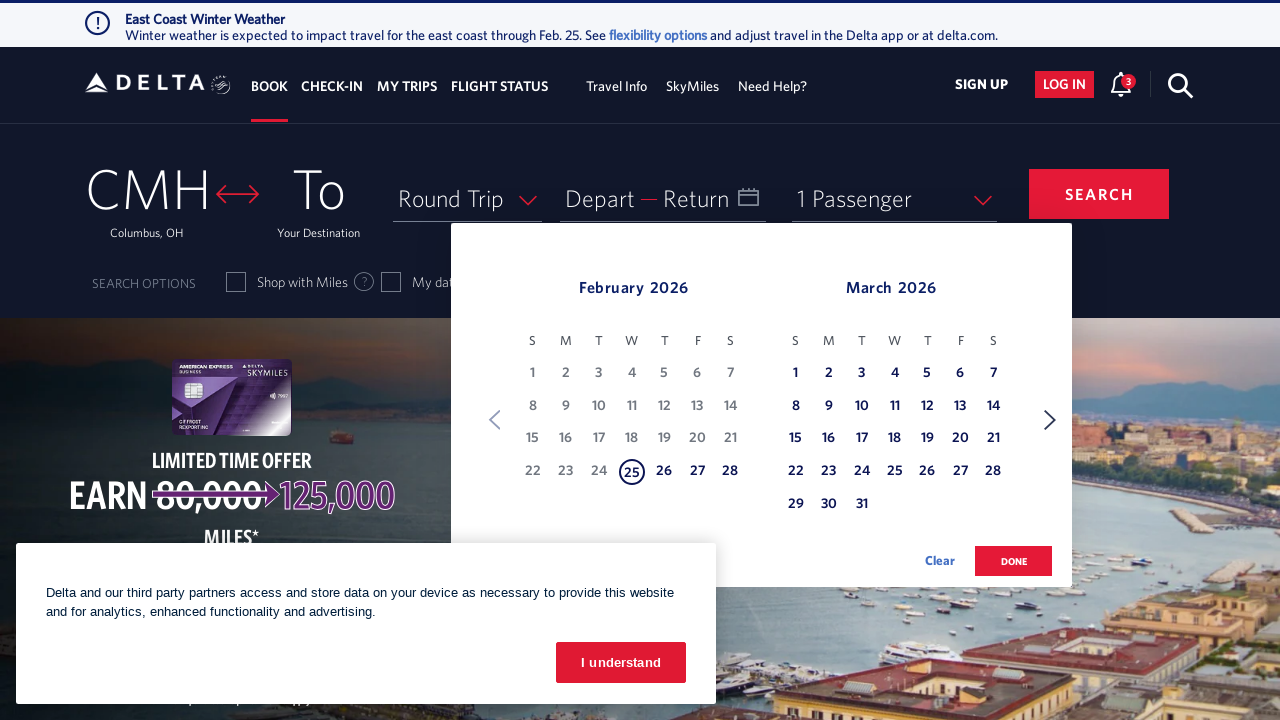

Clicked Next button to navigate to next month for departure date at (1050, 420) on xpath=//span[text()='Next']
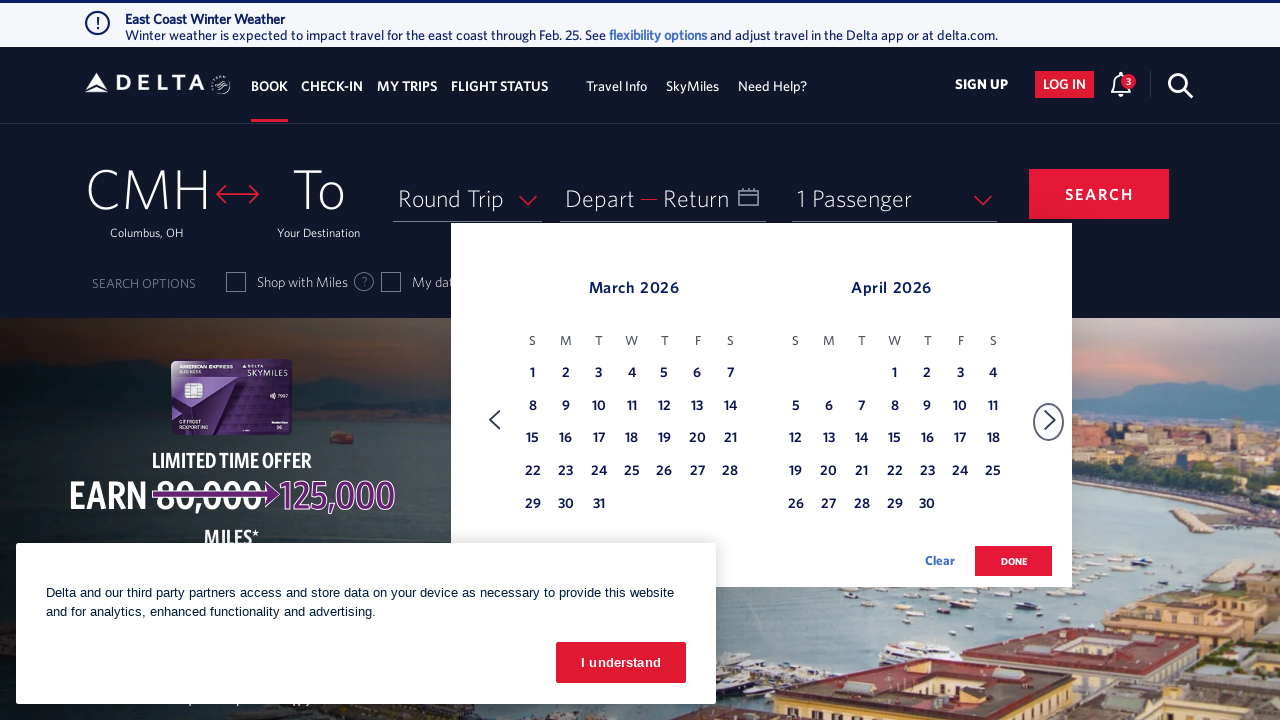

Retrieved updated departure month text
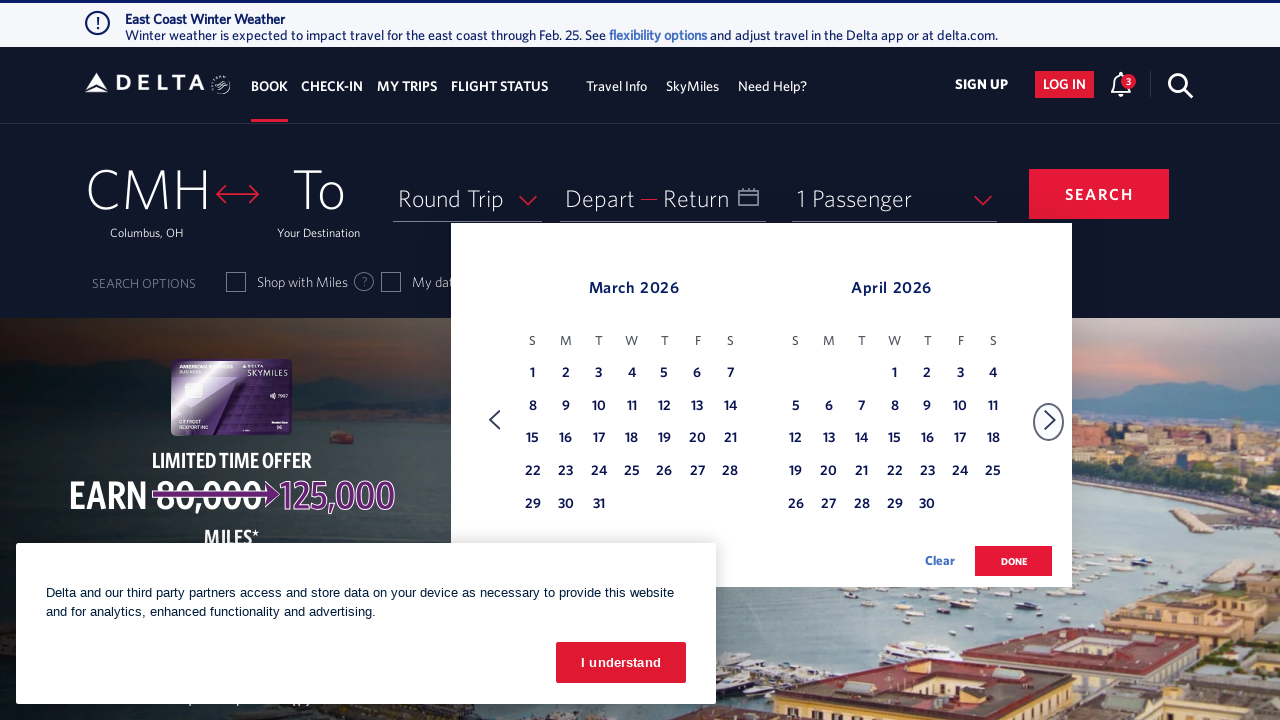

Clicked Next button to navigate to next month for departure date at (1050, 420) on xpath=//span[text()='Next']
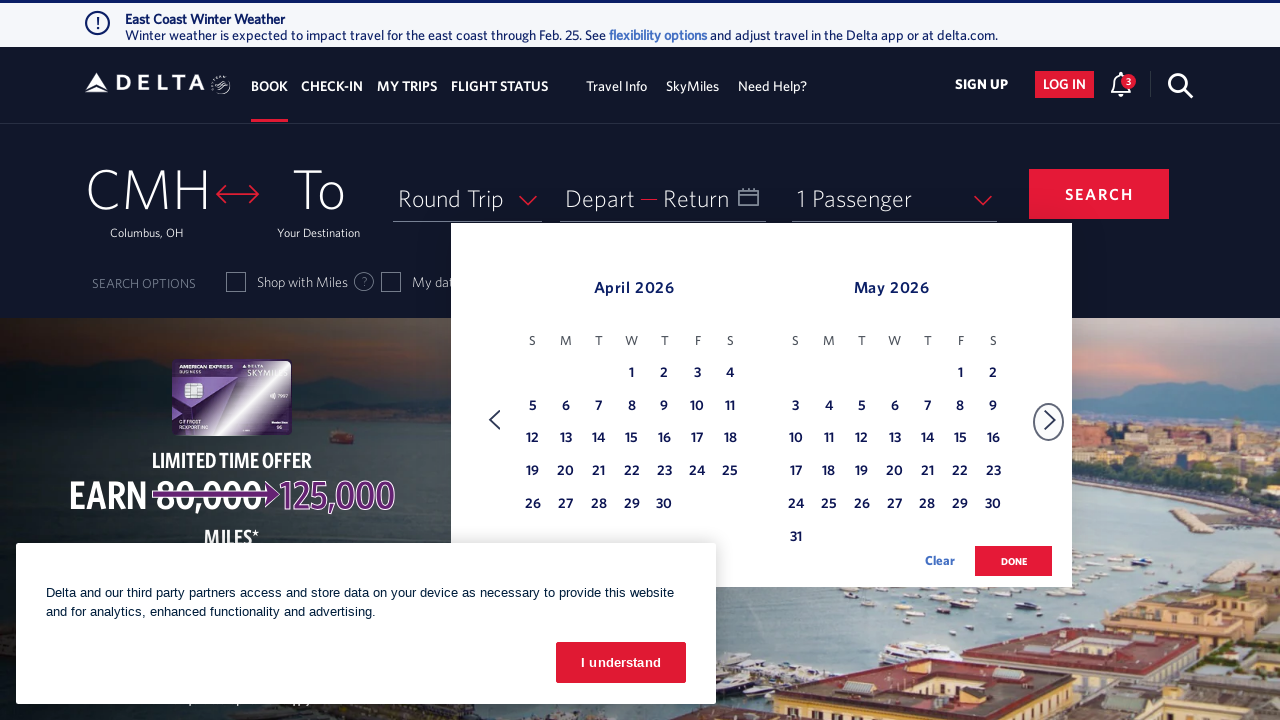

Retrieved updated departure month text
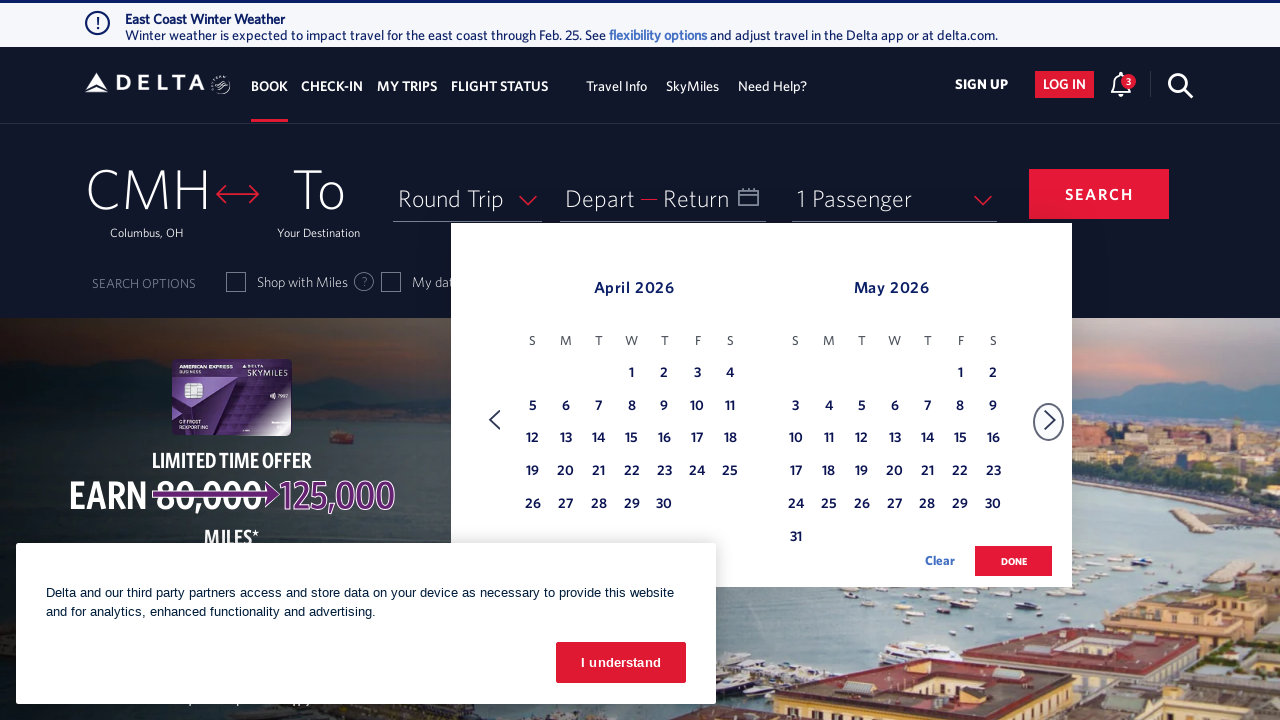

Clicked Next button to navigate to next month for departure date at (1050, 420) on xpath=//span[text()='Next']
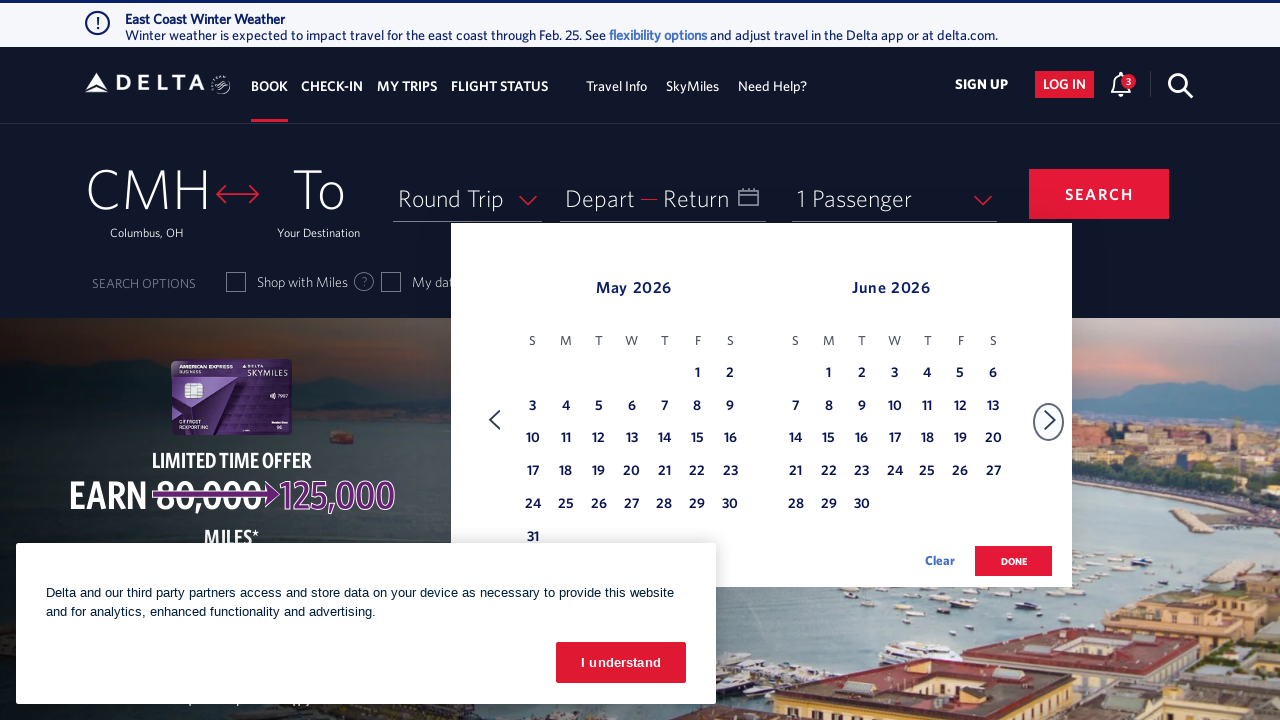

Retrieved updated departure month text
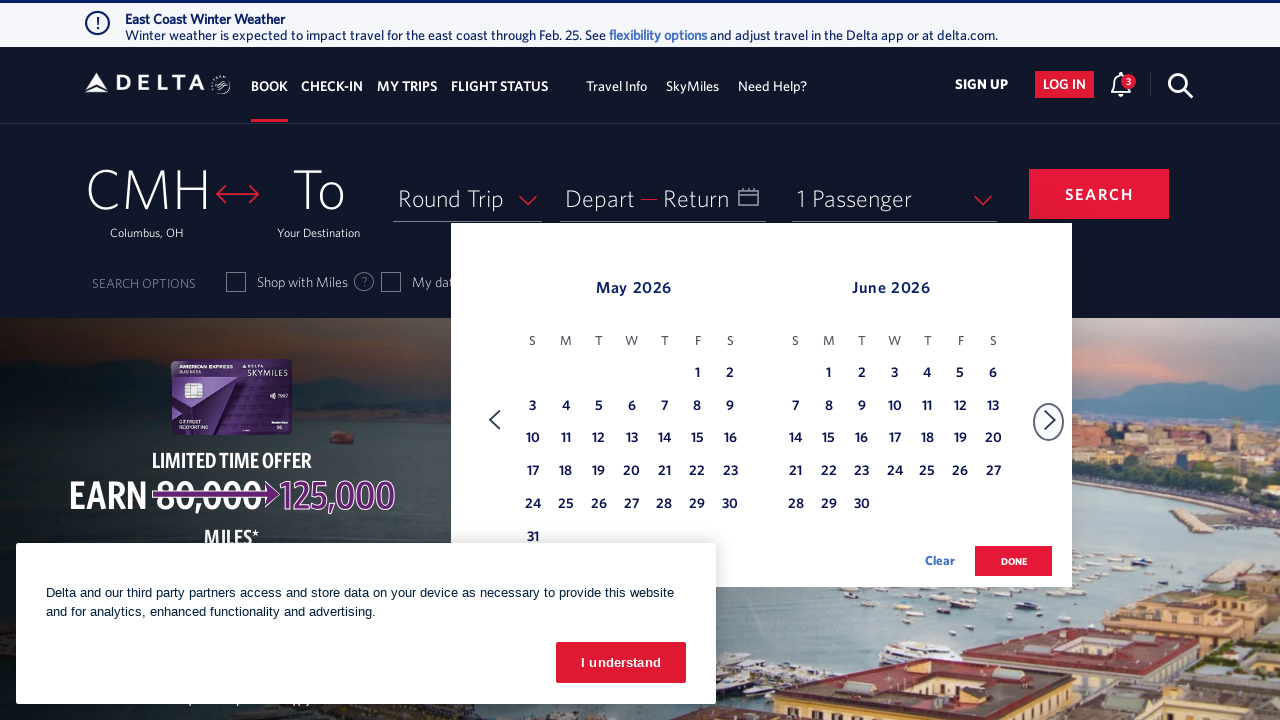

Clicked Next button to navigate to next month for departure date at (1050, 420) on xpath=//span[text()='Next']
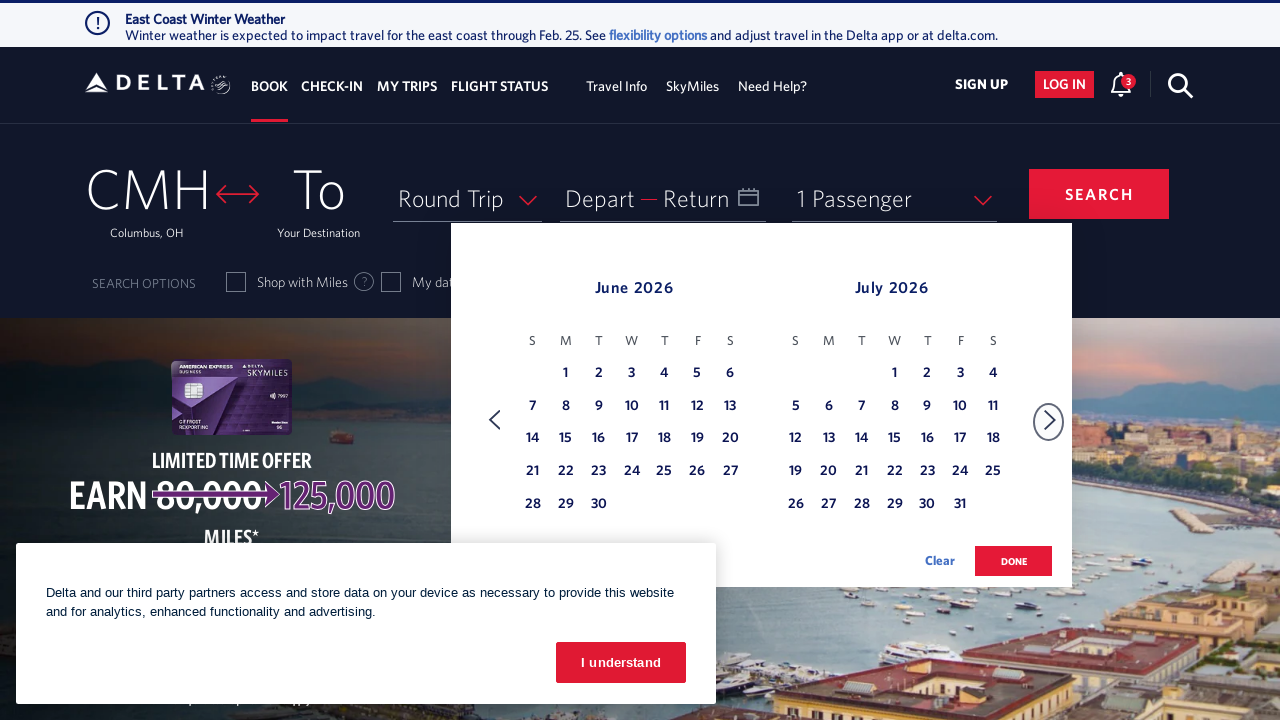

Retrieved updated departure month text
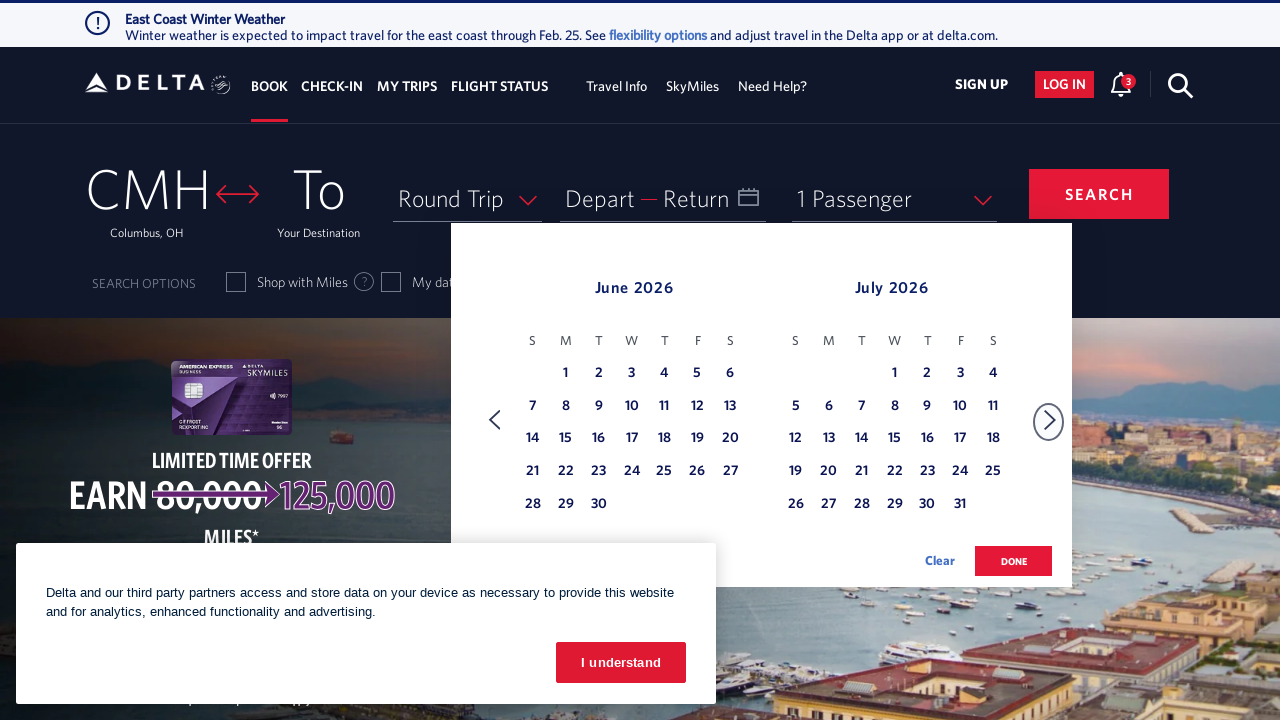

Clicked Next button to navigate to next month for departure date at (1050, 420) on xpath=//span[text()='Next']
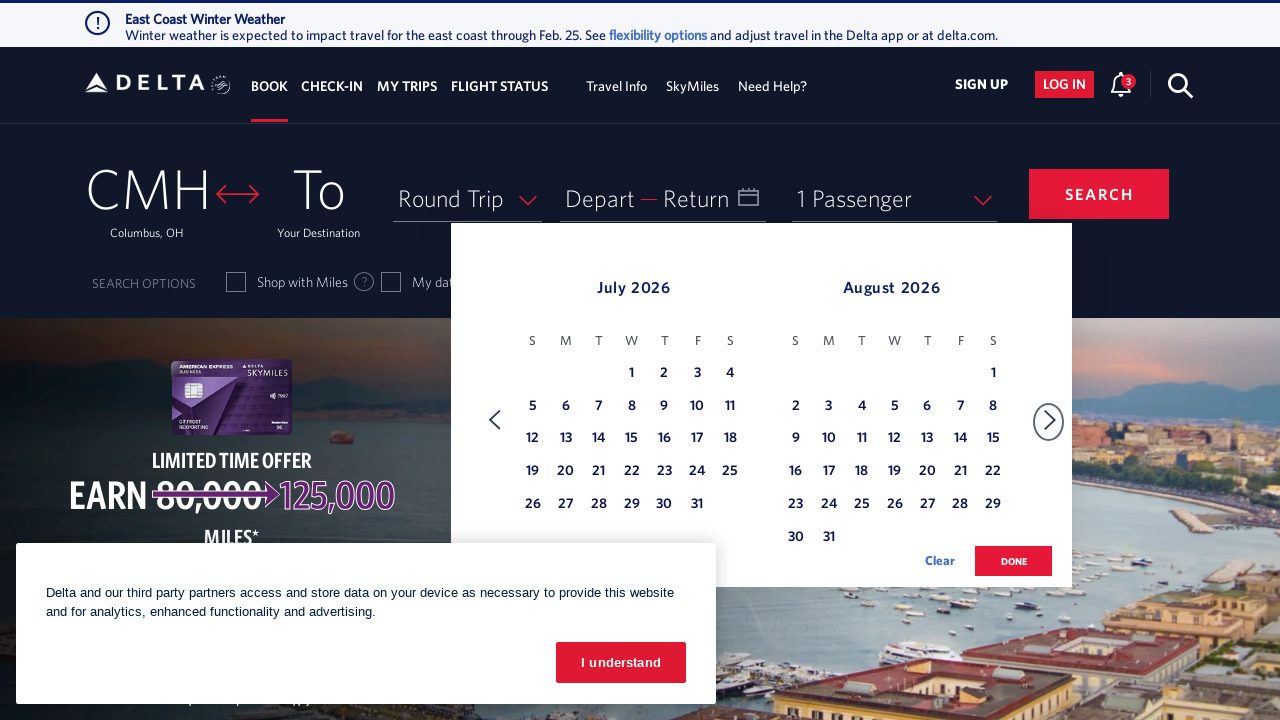

Retrieved updated departure month text
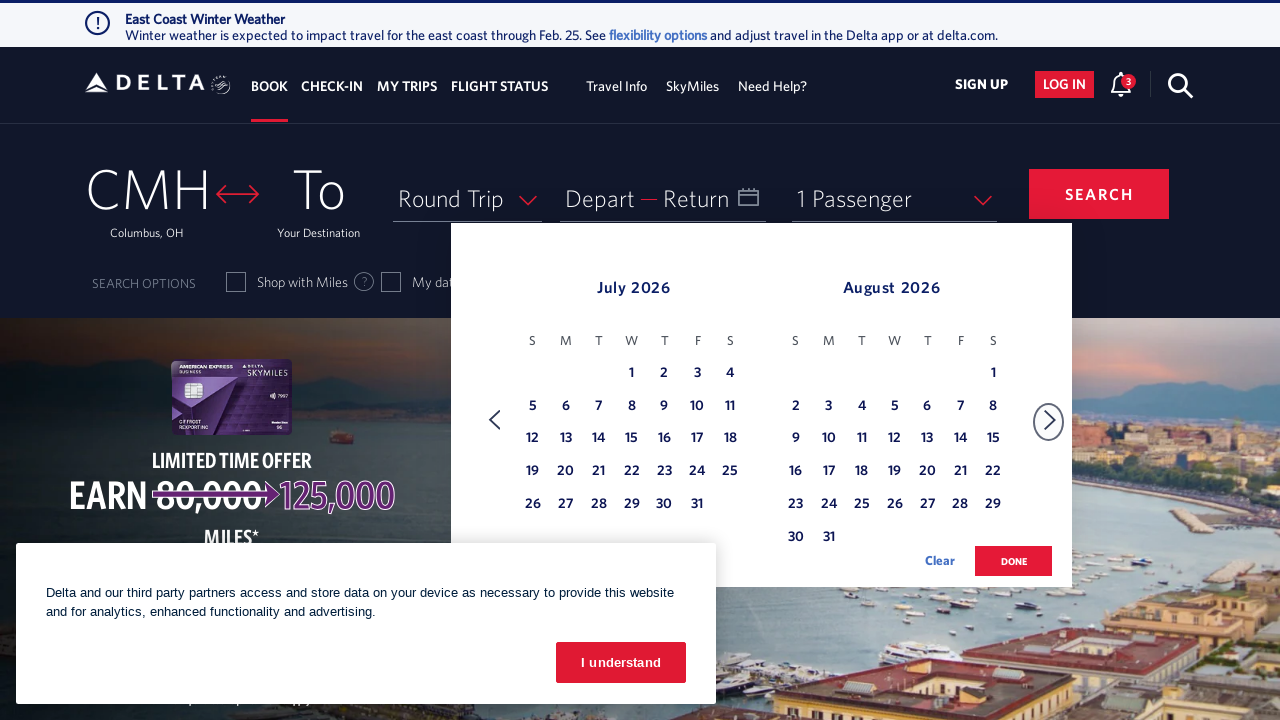

Retrieved all departure date elements for July
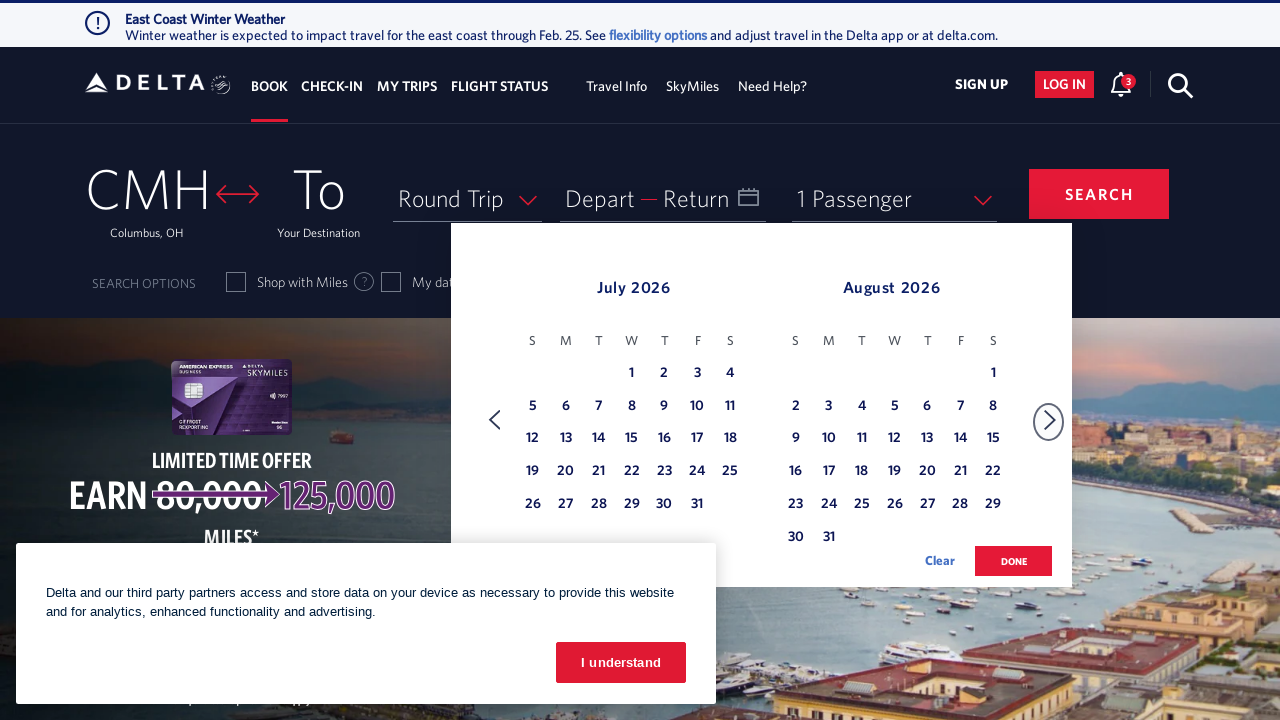

Selected July 19 as departure date at (533, 472) on xpath=//tbody[@class='dl-datepicker-tbody-0']/tr/td >> nth=28
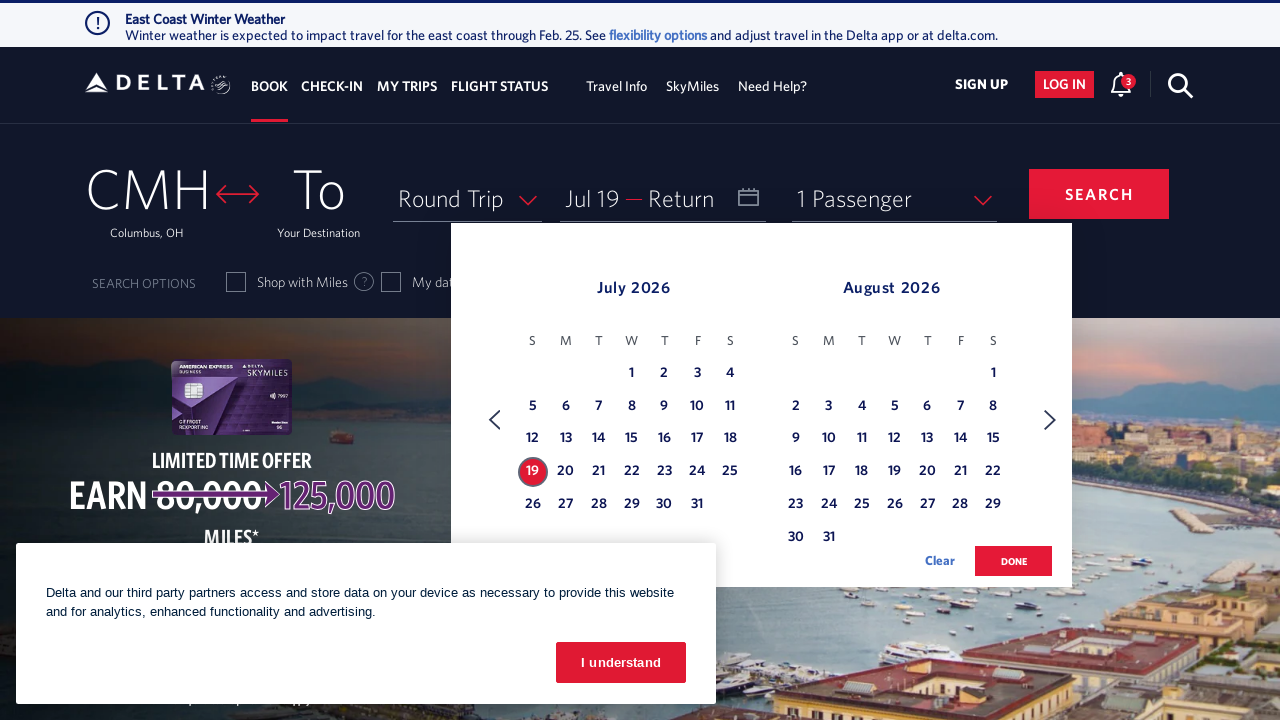

Retrieved current return month text
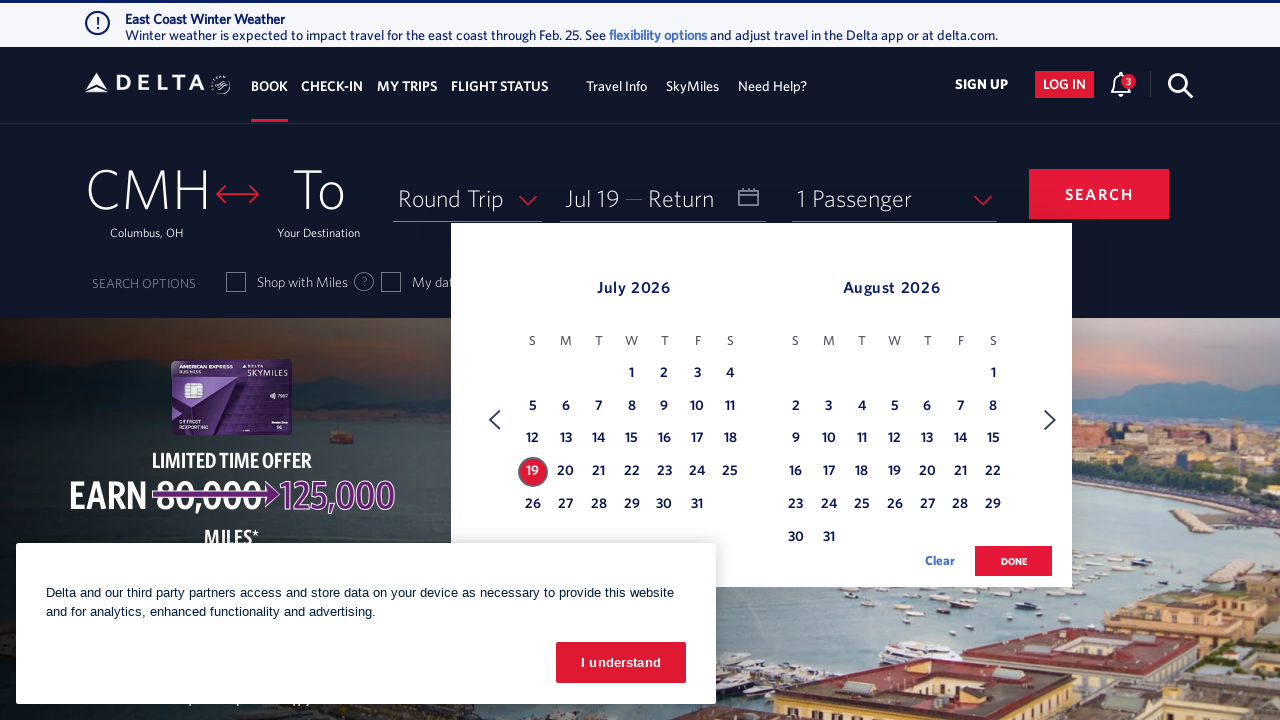

Clicked Next button to navigate to next month for return date at (1050, 420) on xpath=//span[text()='Next']
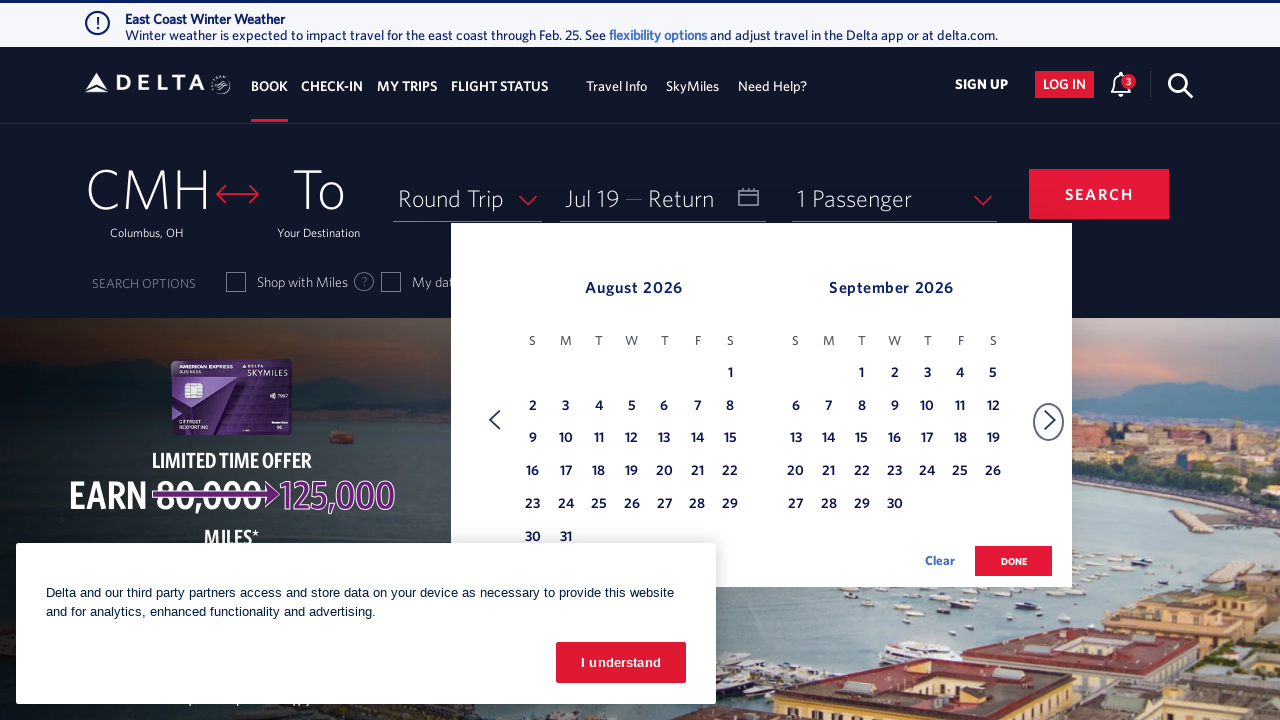

Retrieved updated return month text
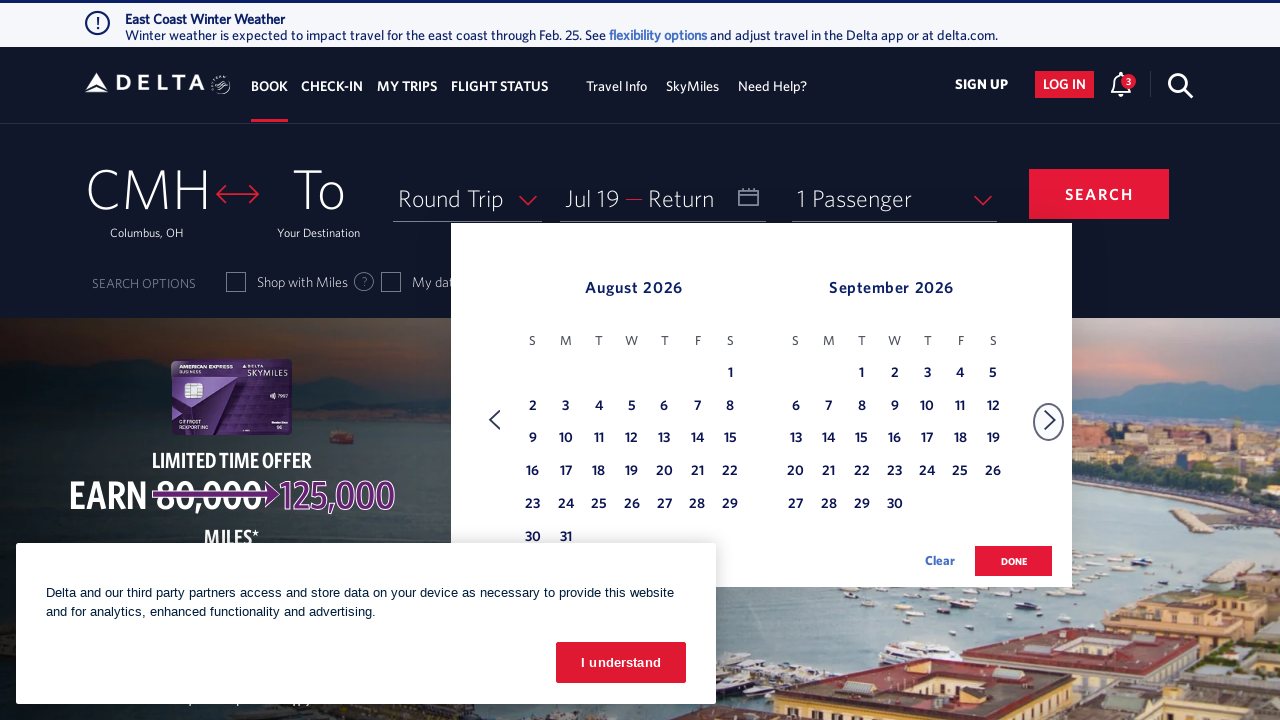

Retrieved all return date elements for September
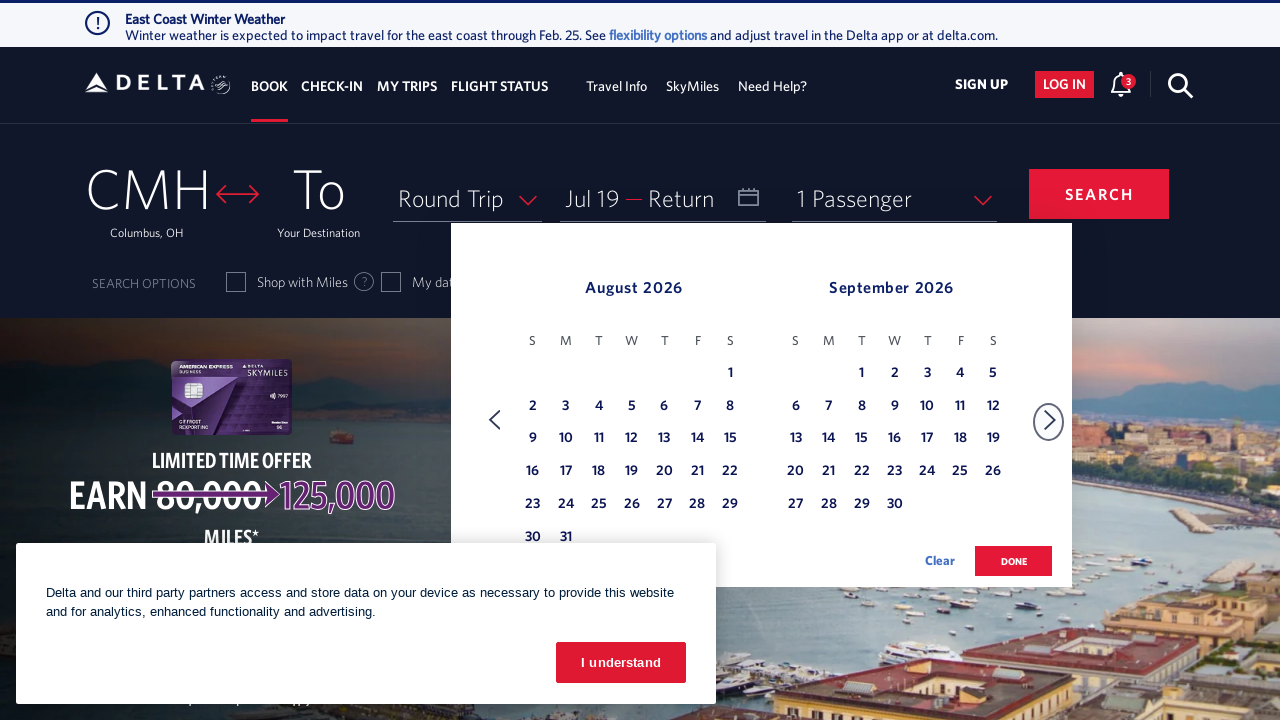

Selected September 3 as return date at (927, 374) on xpath=//tbody[@class='dl-datepicker-tbody-1']/tr/td >> nth=11
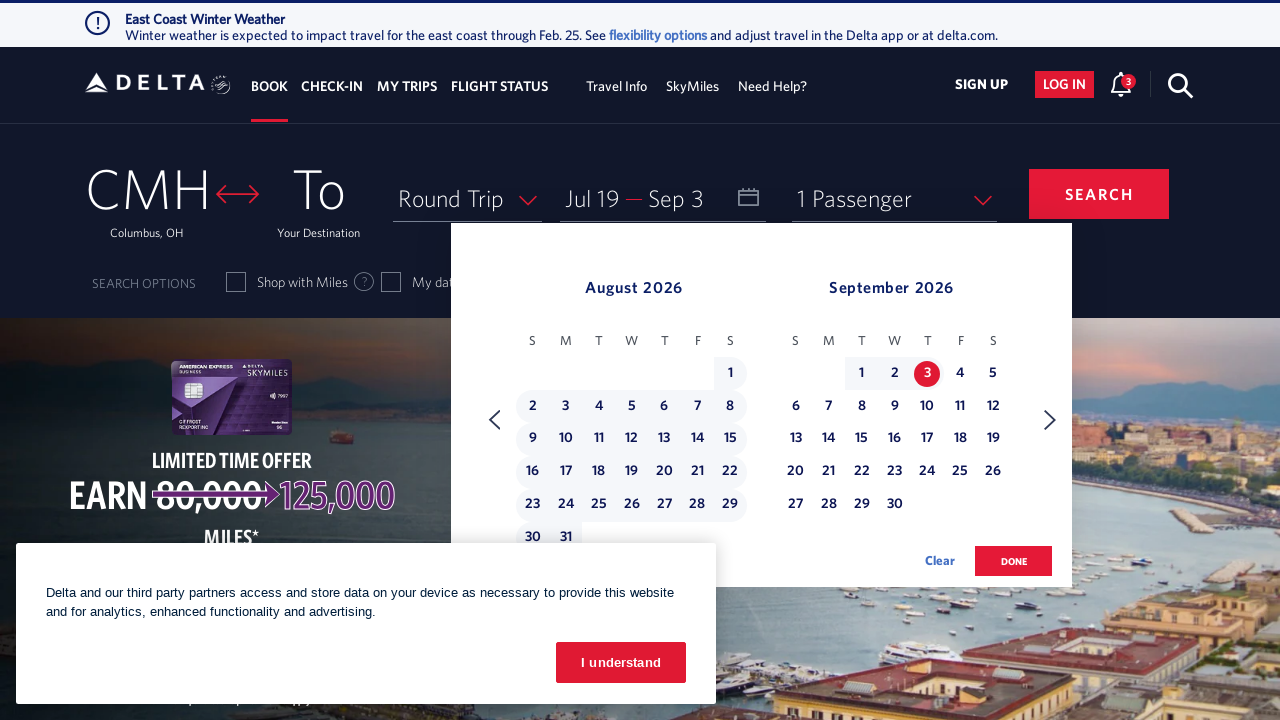

Clicked done button to confirm date selection at (1014, 561) on .donebutton
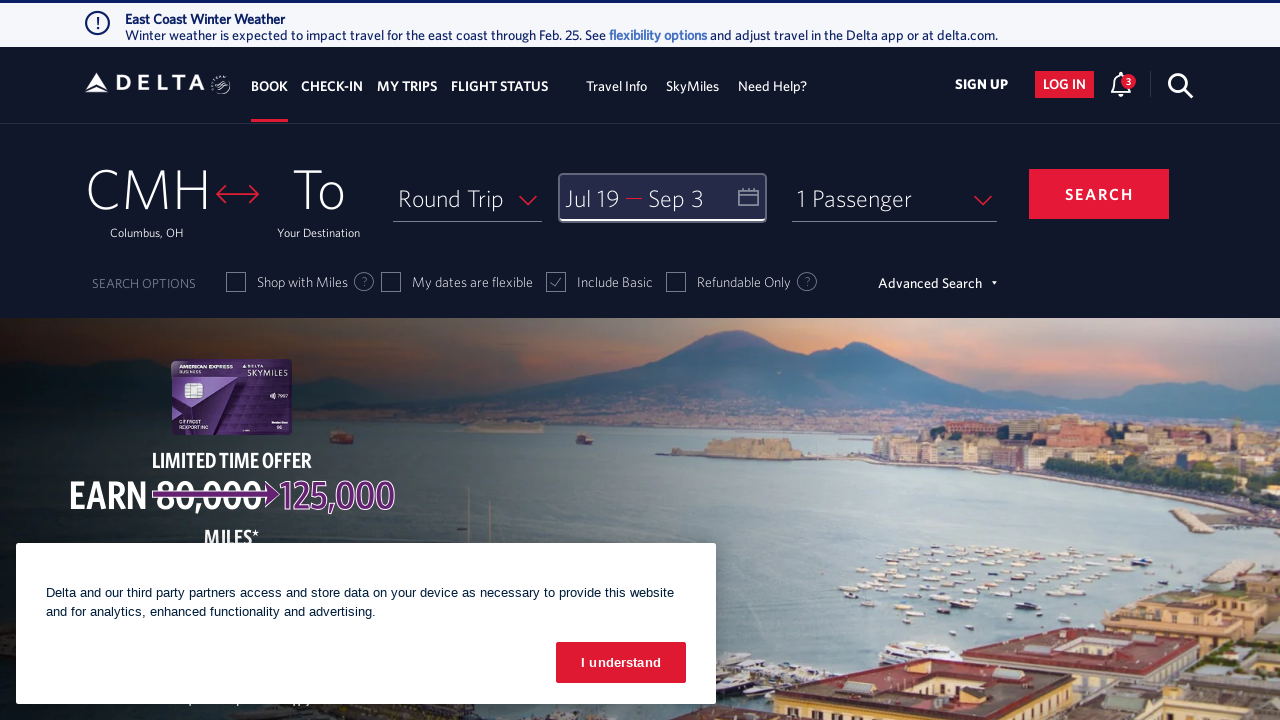

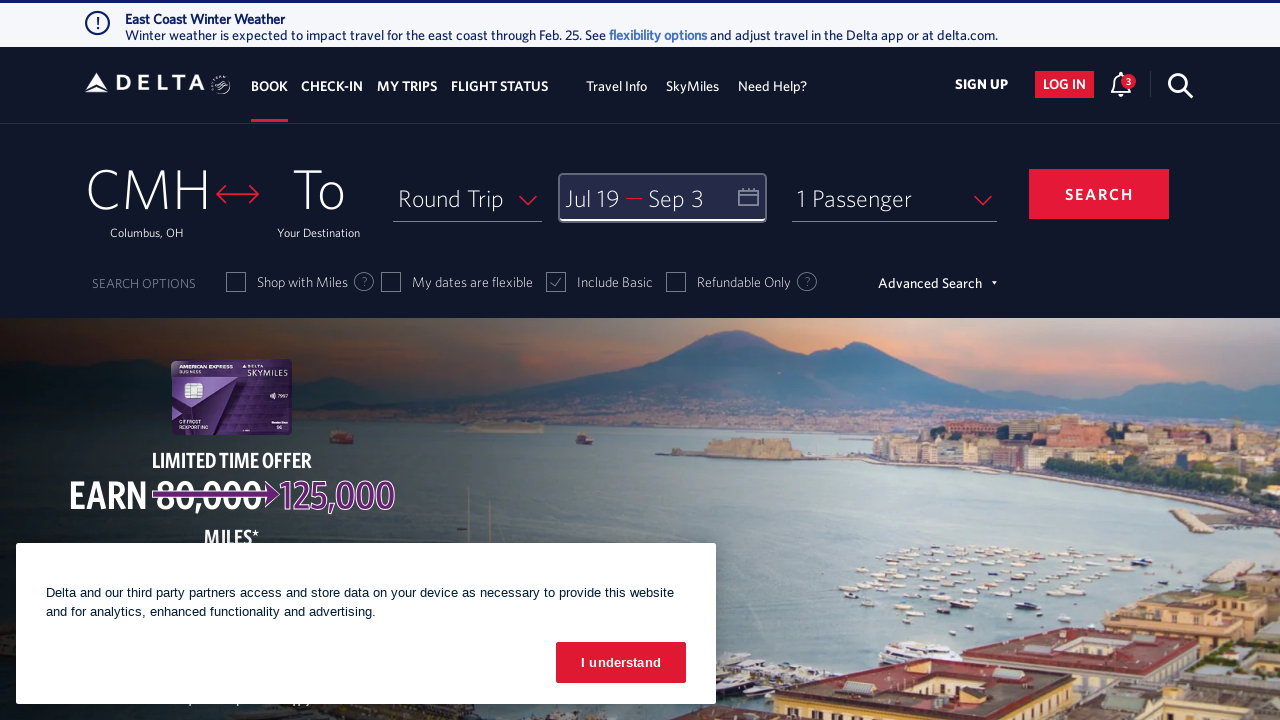